Tests the bus ticket booking search form on Abhibus by entering source location (Coimbatore), destination location (Chennai), and selecting a travel date.

Starting URL: https://www.abhibus.com/bus-ticket-booking

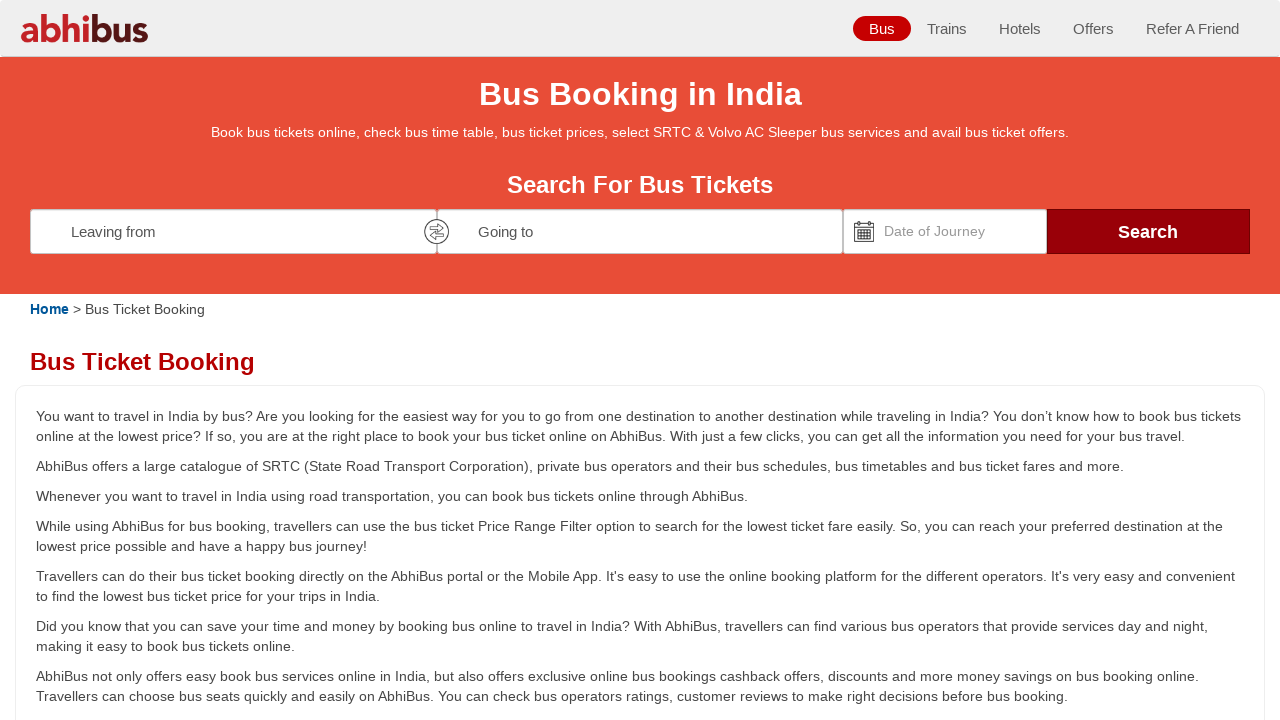

Filled source location field with 'Coimbatore' on #source
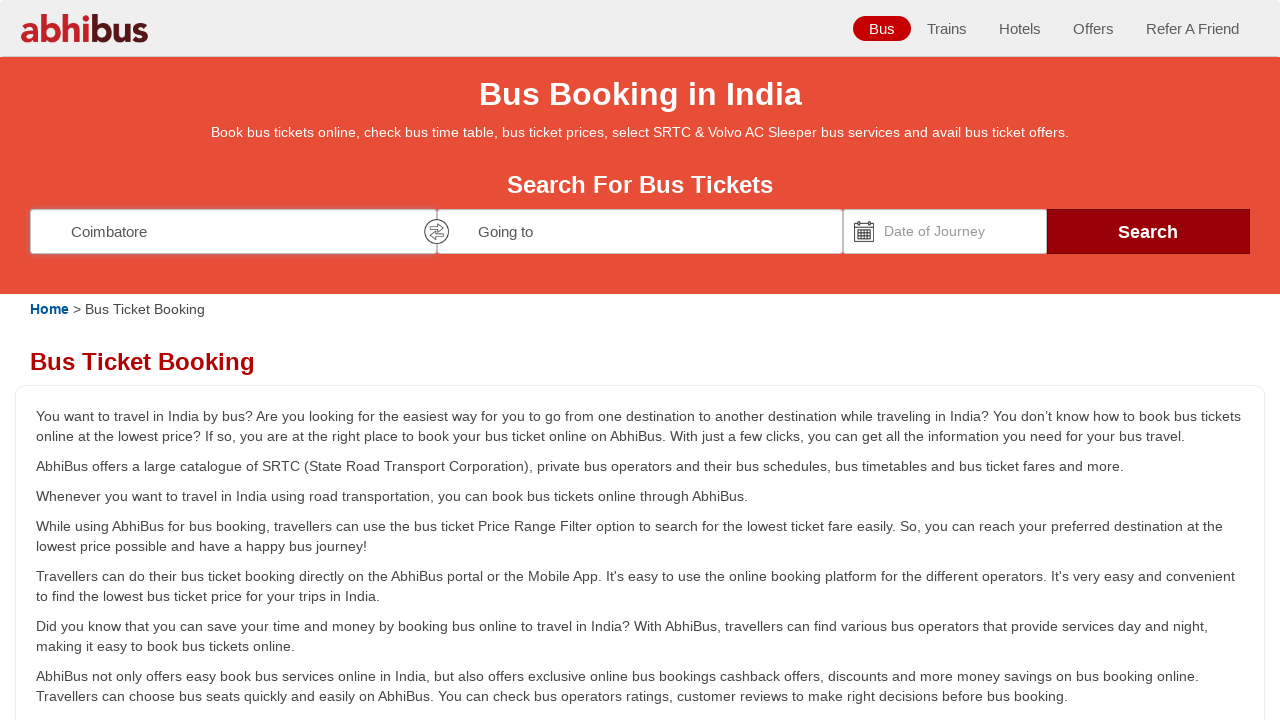

Filled destination location field with 'Chennai' on #destination
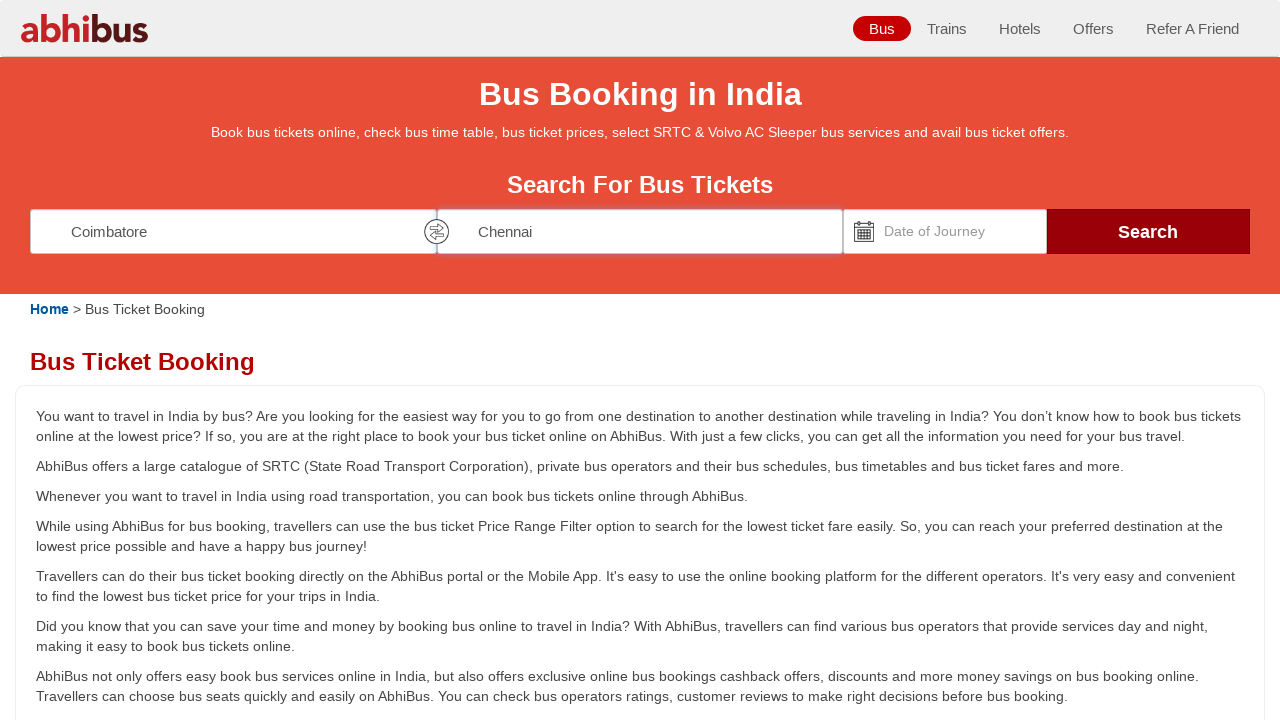

Set travel date to 15/03/2025 using JavaScript
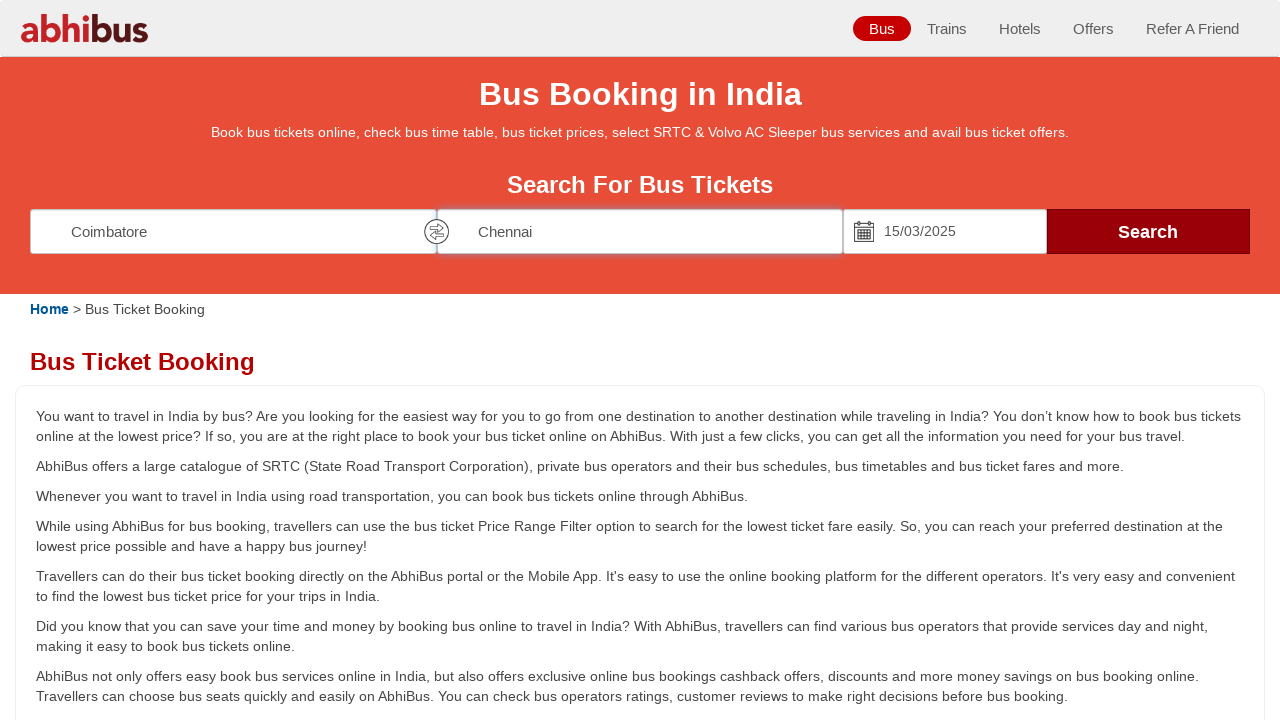

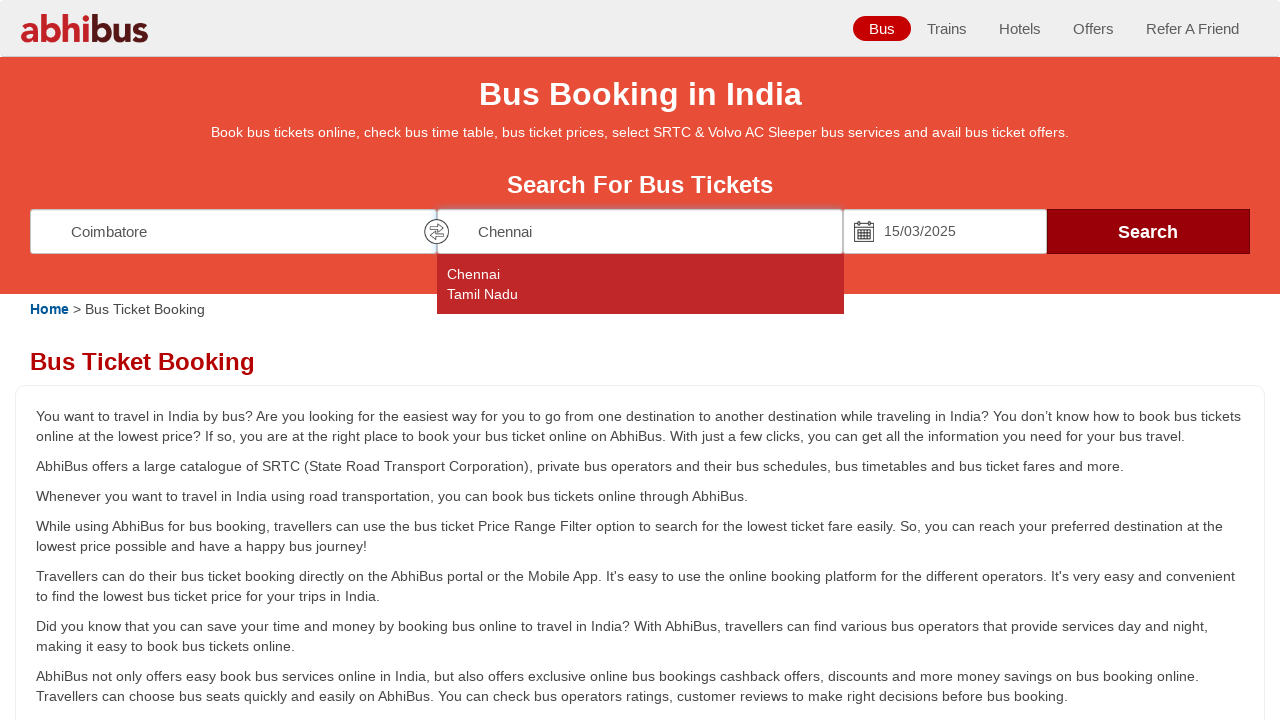